Tests multi-select dropdown functionality by selecting all available options, printing their values, and then deselecting them

Starting URL: https://demoqa.com/select-menu

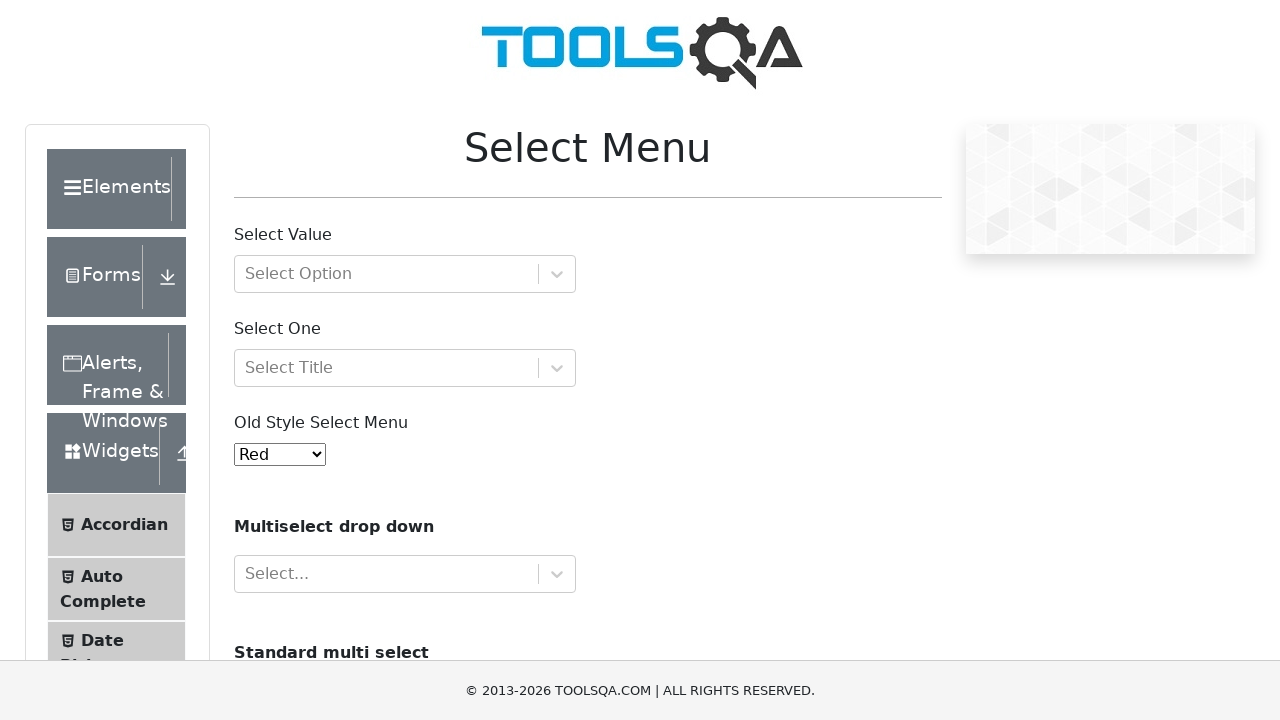

Located the multi-select dropdown element
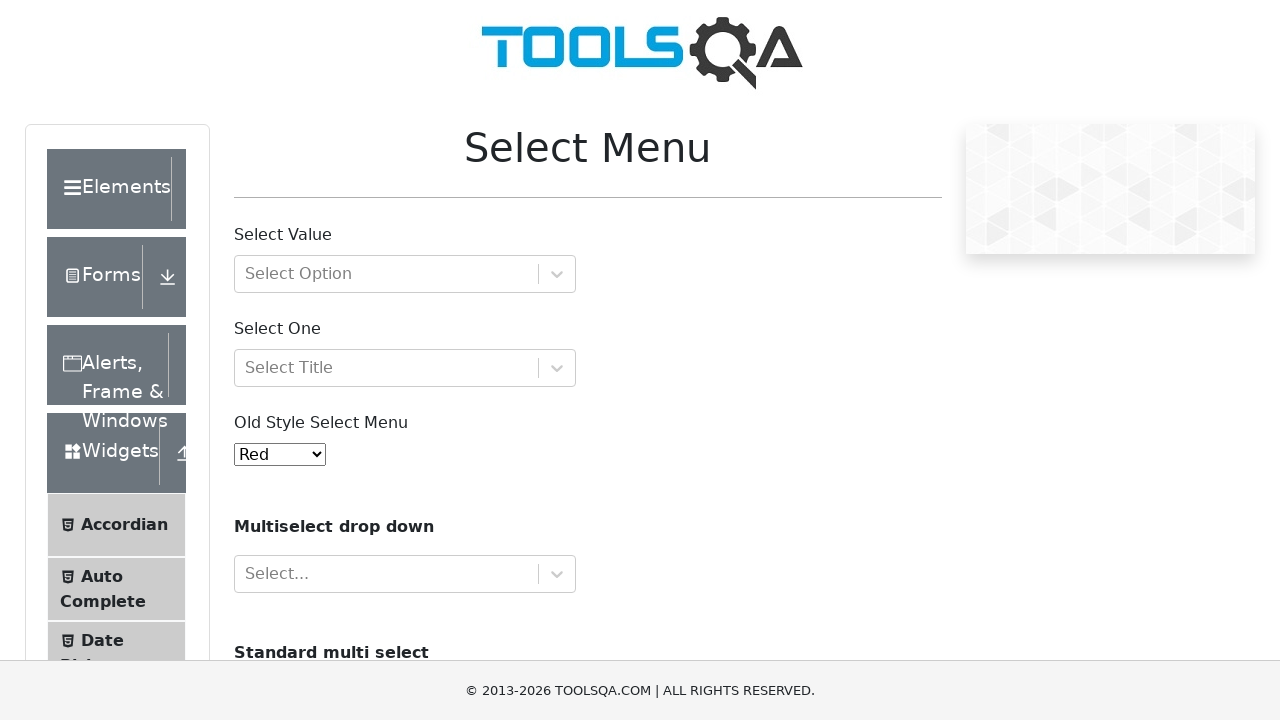

Retrieved all available options from the multi-select dropdown
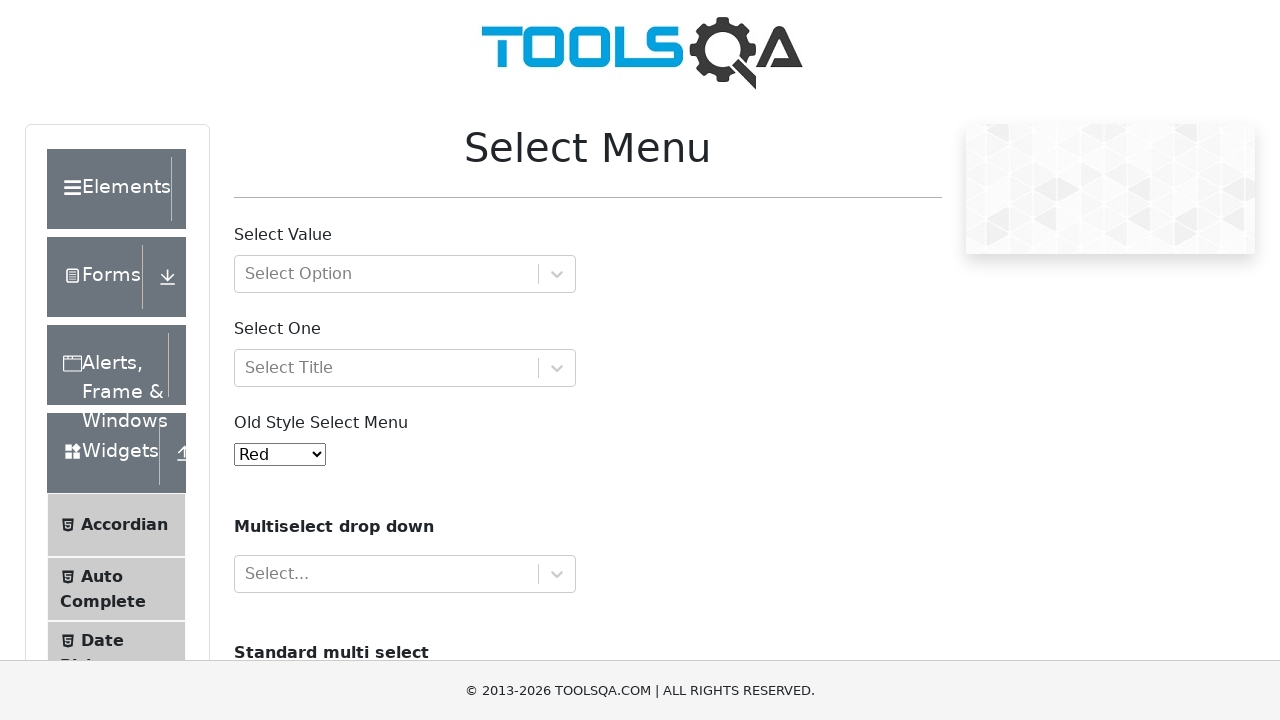

Selected option: Volvo at (258, 360) on select#cars >> option >> nth=0
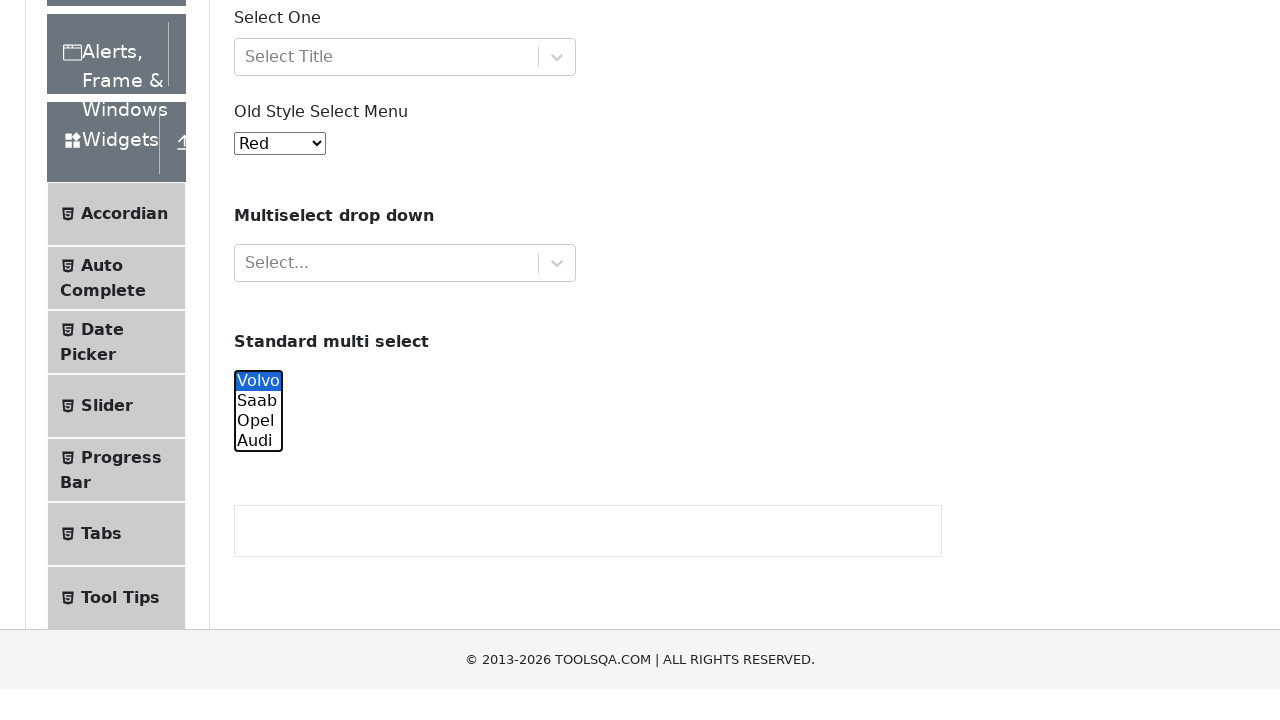

Selected option: Saab at (258, 360) on select#cars >> option >> nth=1
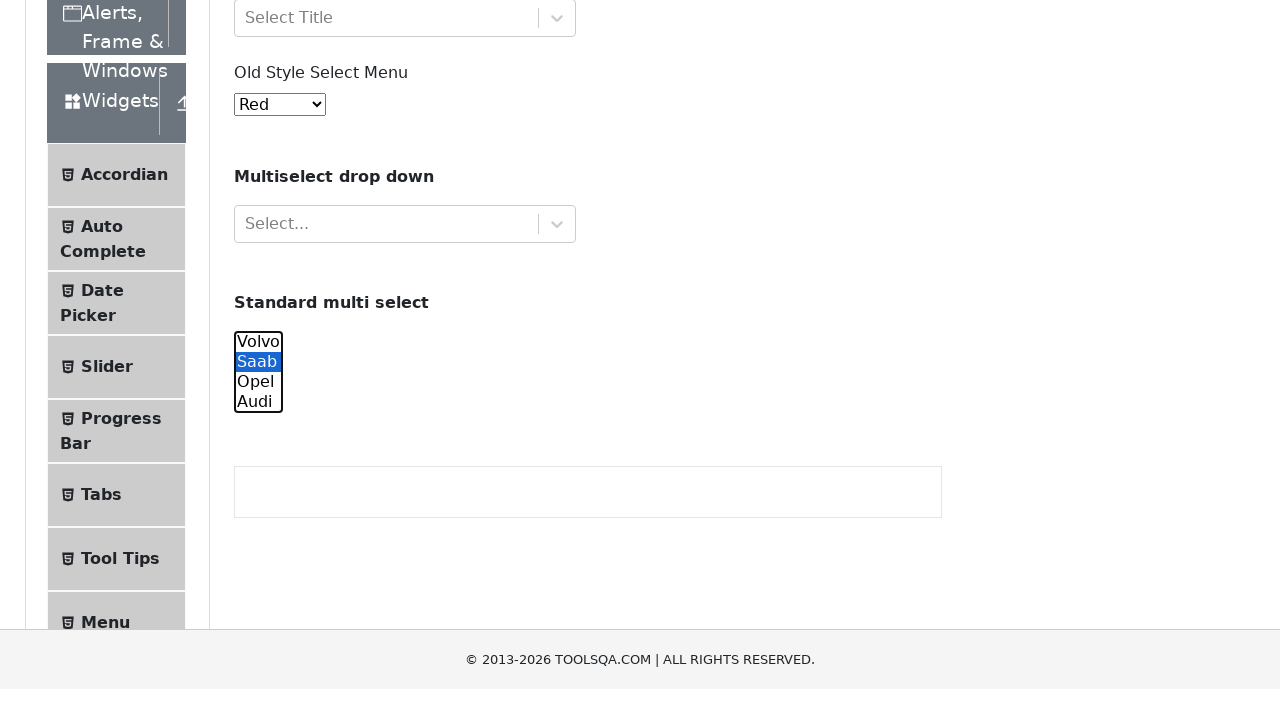

Selected option: Opel at (258, 360) on select#cars >> option >> nth=2
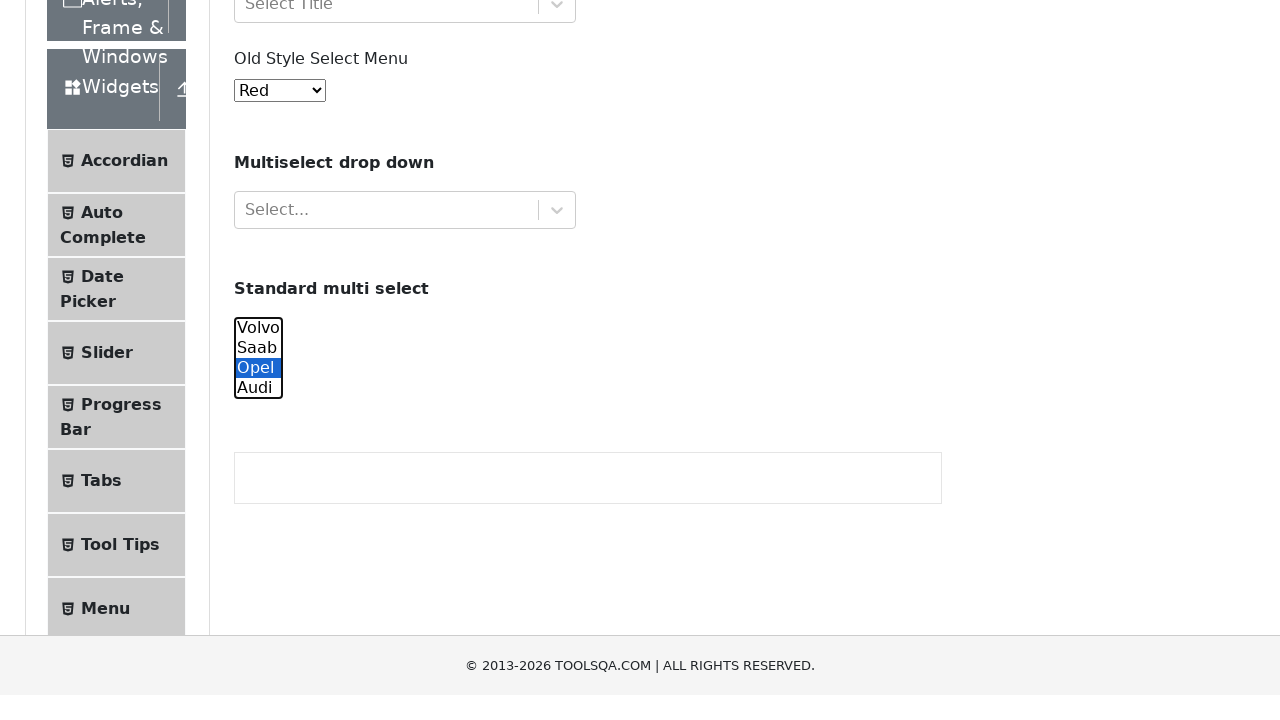

Selected option: Audi at (258, 360) on select#cars >> option >> nth=3
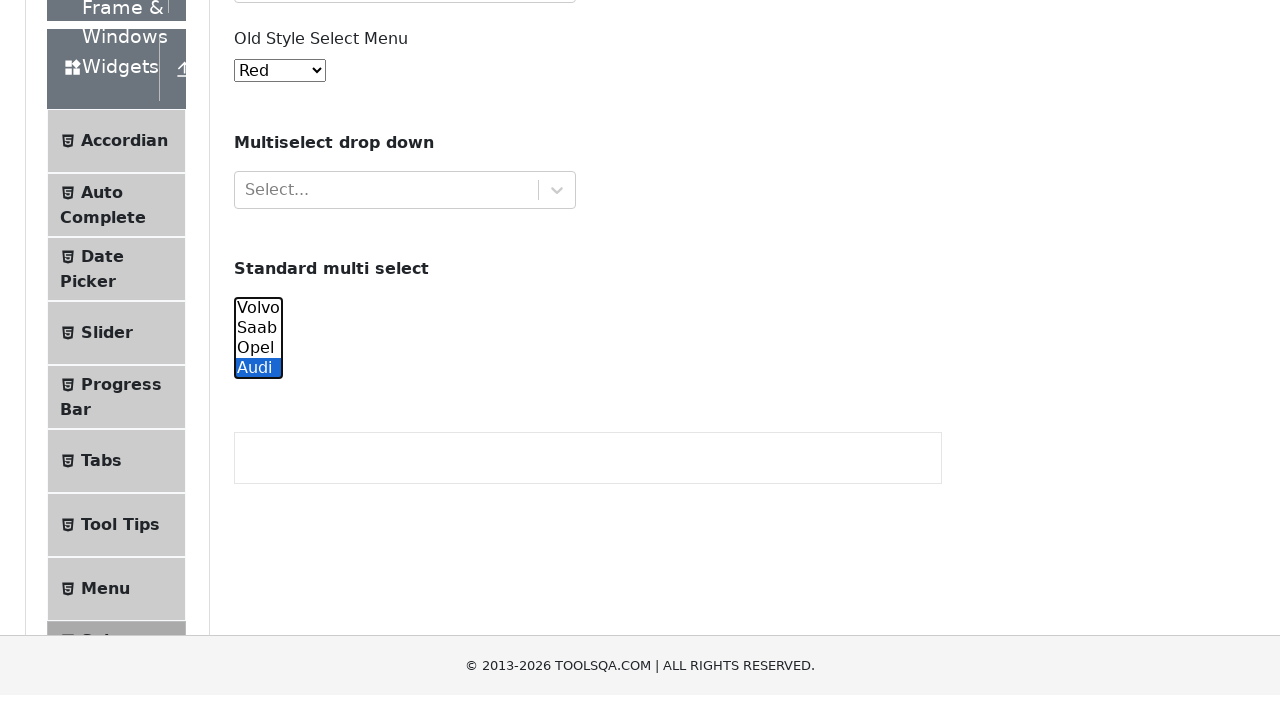

Deselected option: Volvo at (258, 650) on select#cars >> option >> nth=0
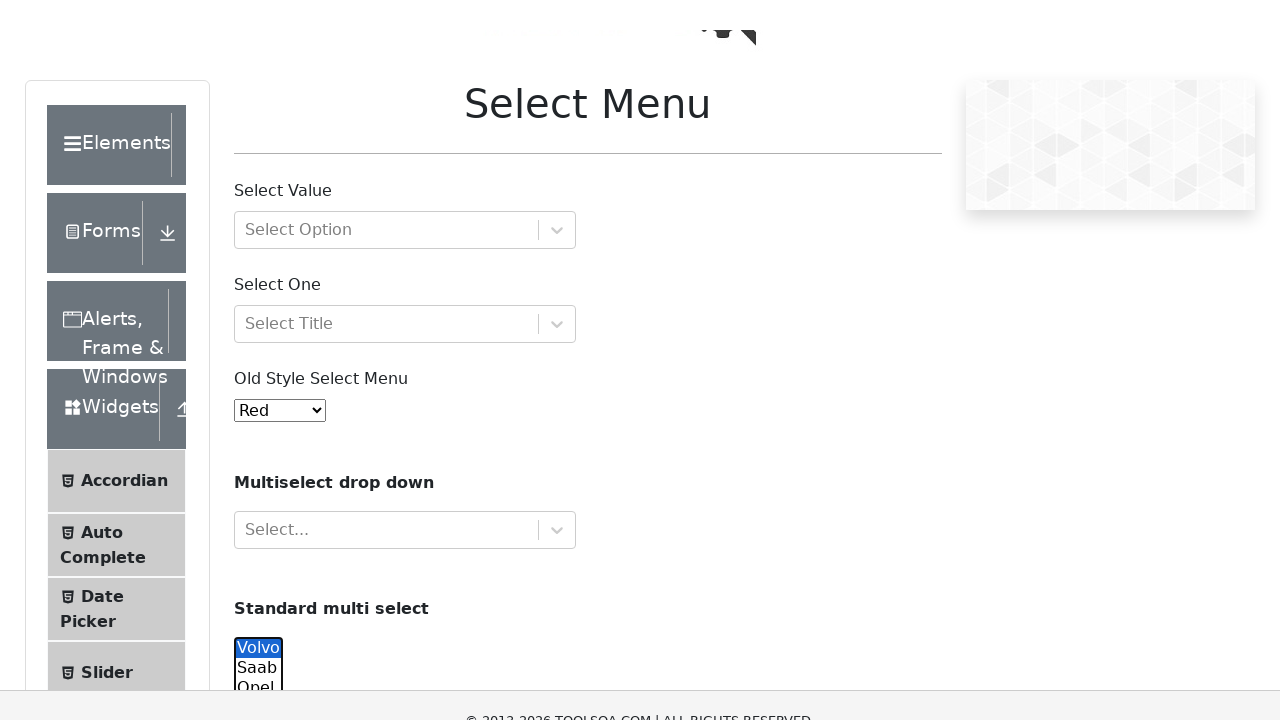

Deselected option: Saab at (258, 62) on select#cars >> option >> nth=1
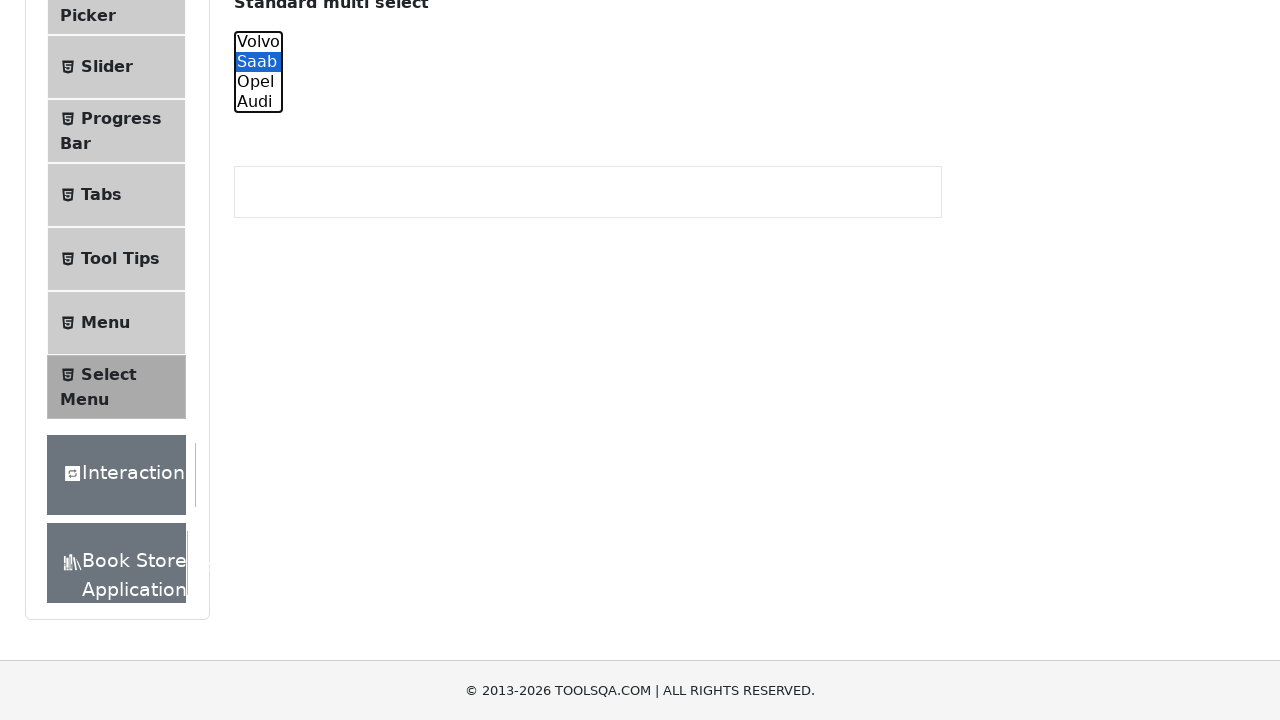

Deselected option: Opel at (258, 82) on select#cars >> option >> nth=2
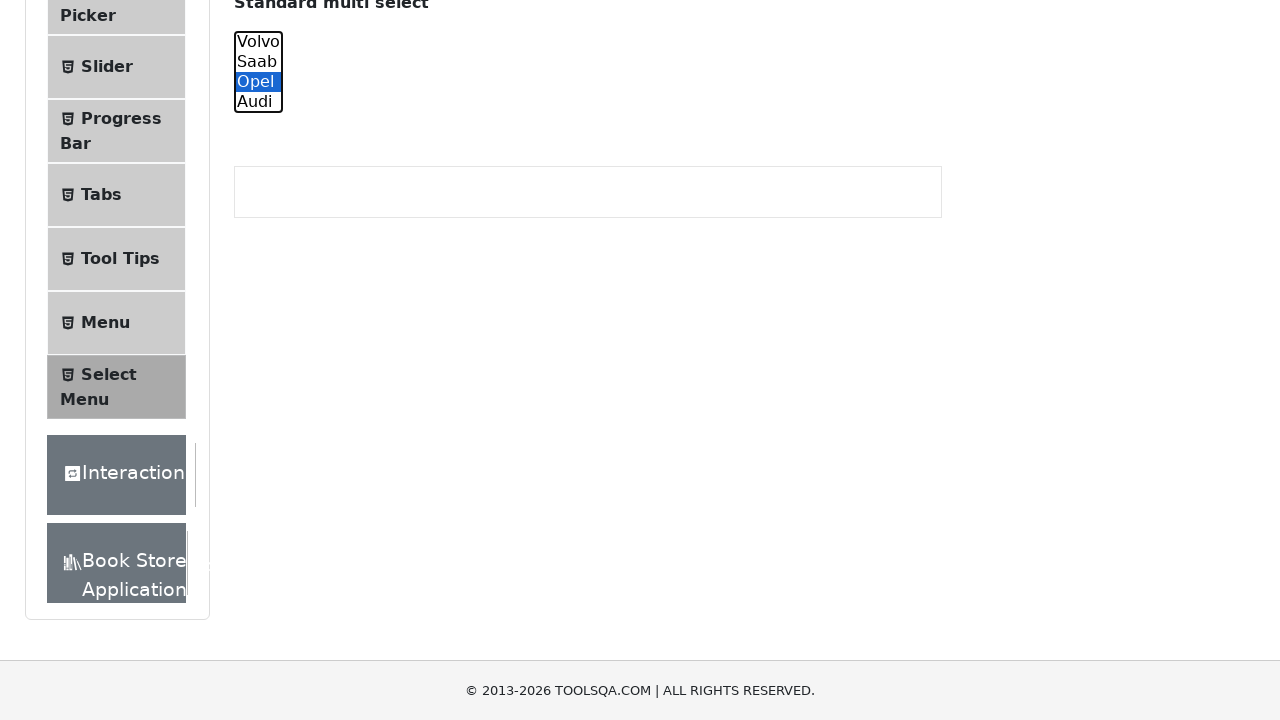

Deselected option: Audi at (258, 102) on select#cars >> option >> nth=3
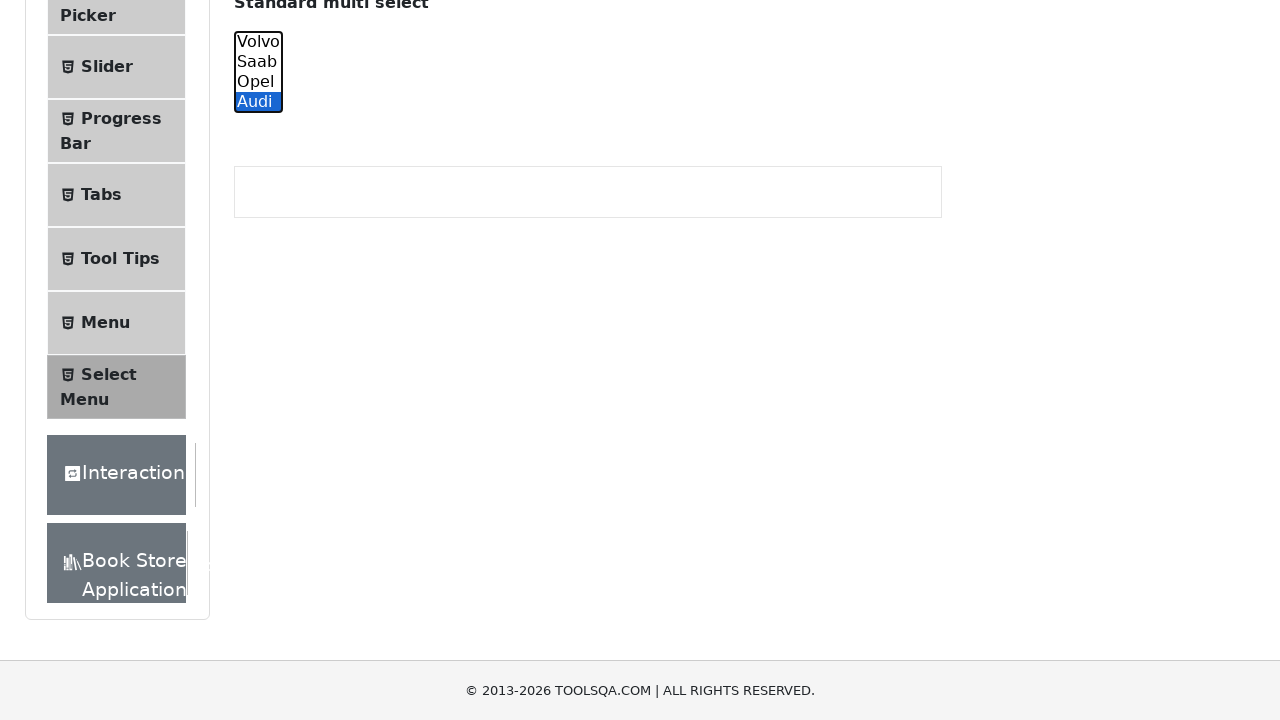

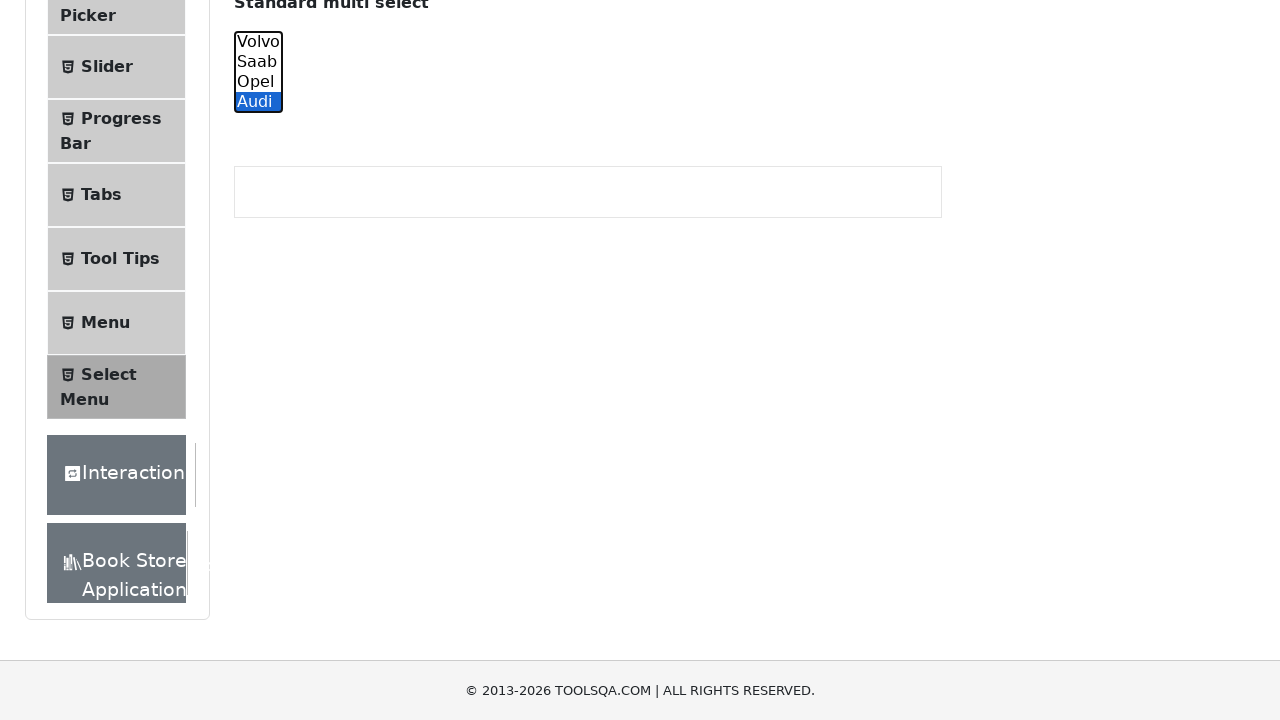